Navigates to a demo select menu page and retrieves the first selected option from a dropdown element

Starting URL: https://demoqa.com/select-menu

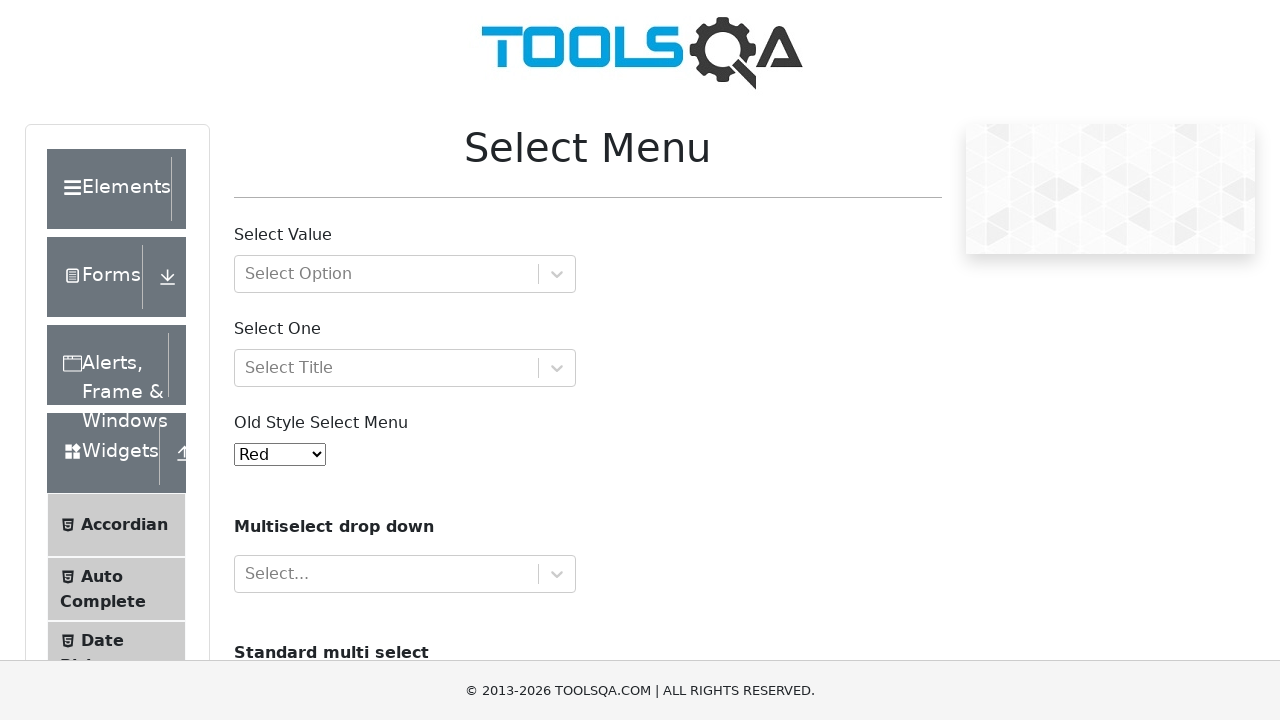

Navigated to demo select menu page
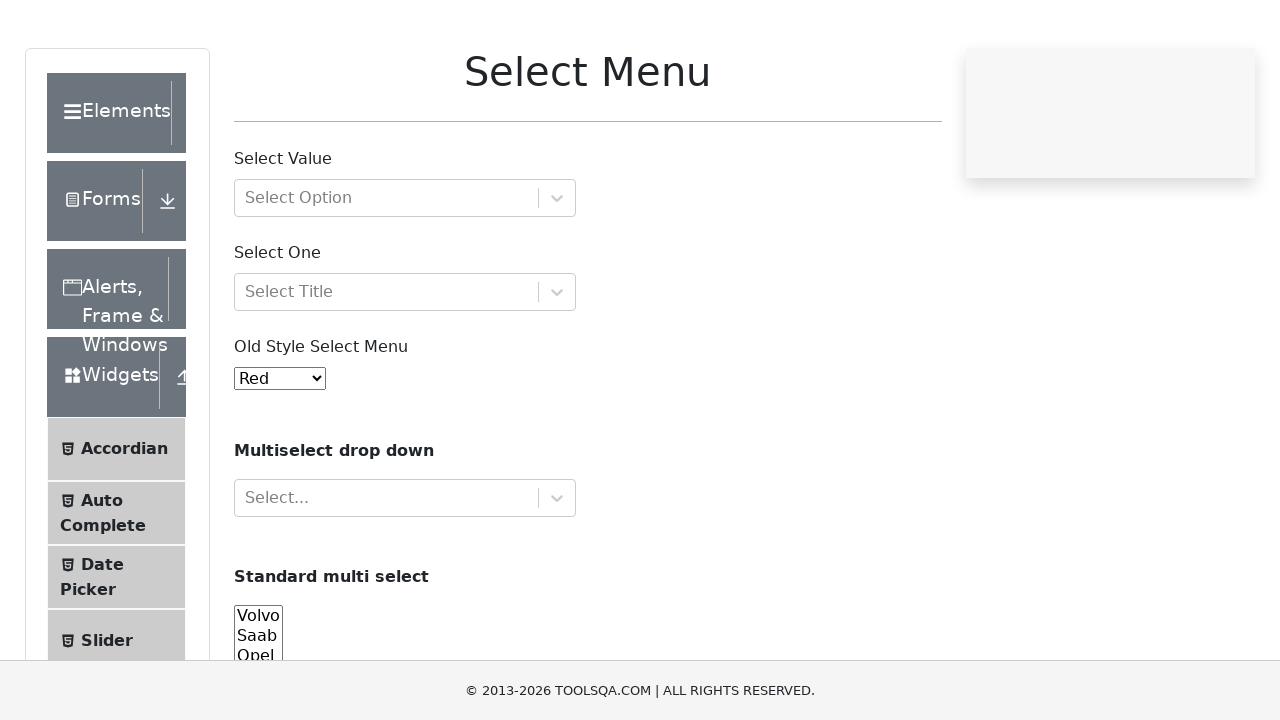

Select menu element is visible
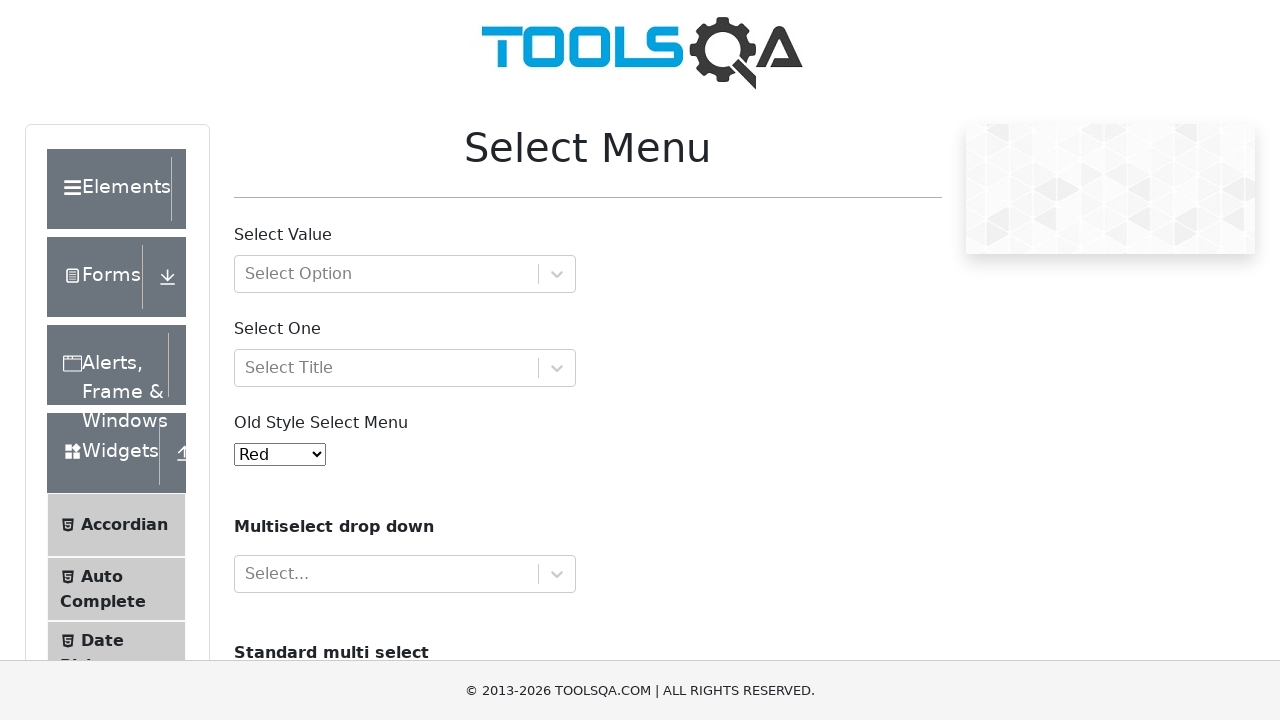

Retrieved first selected option: red
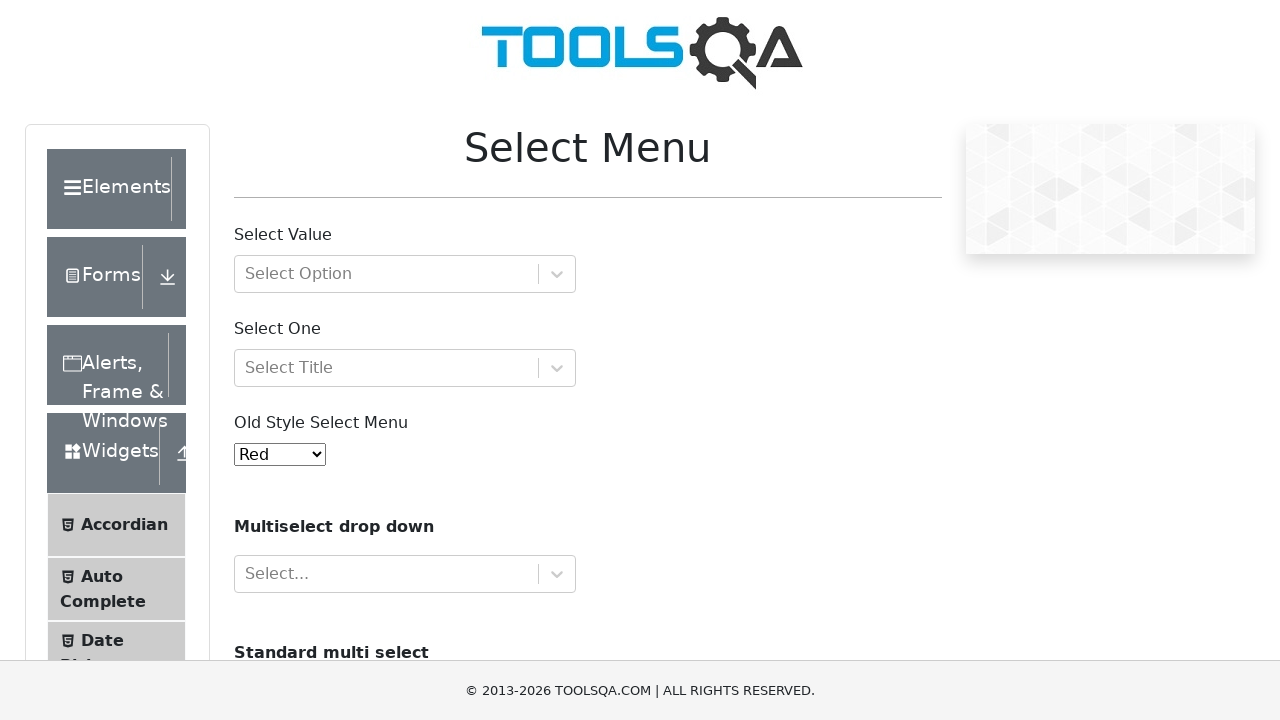

Printed selected option text: red
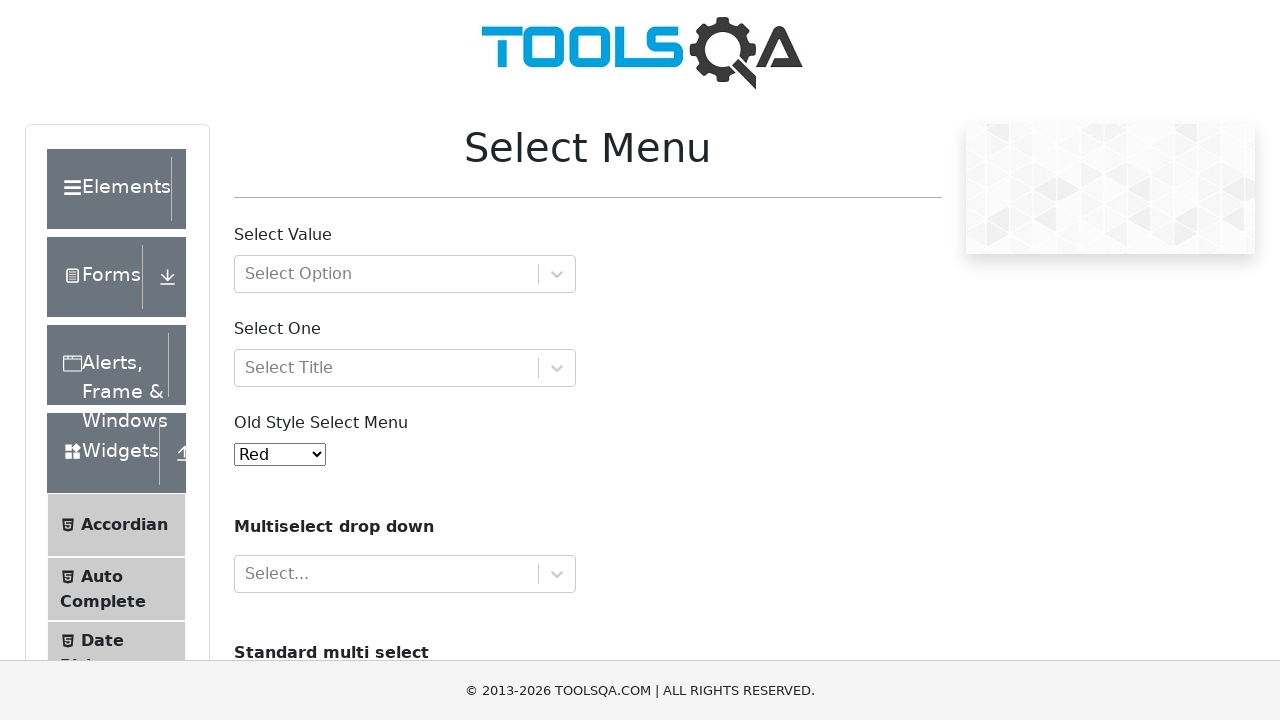

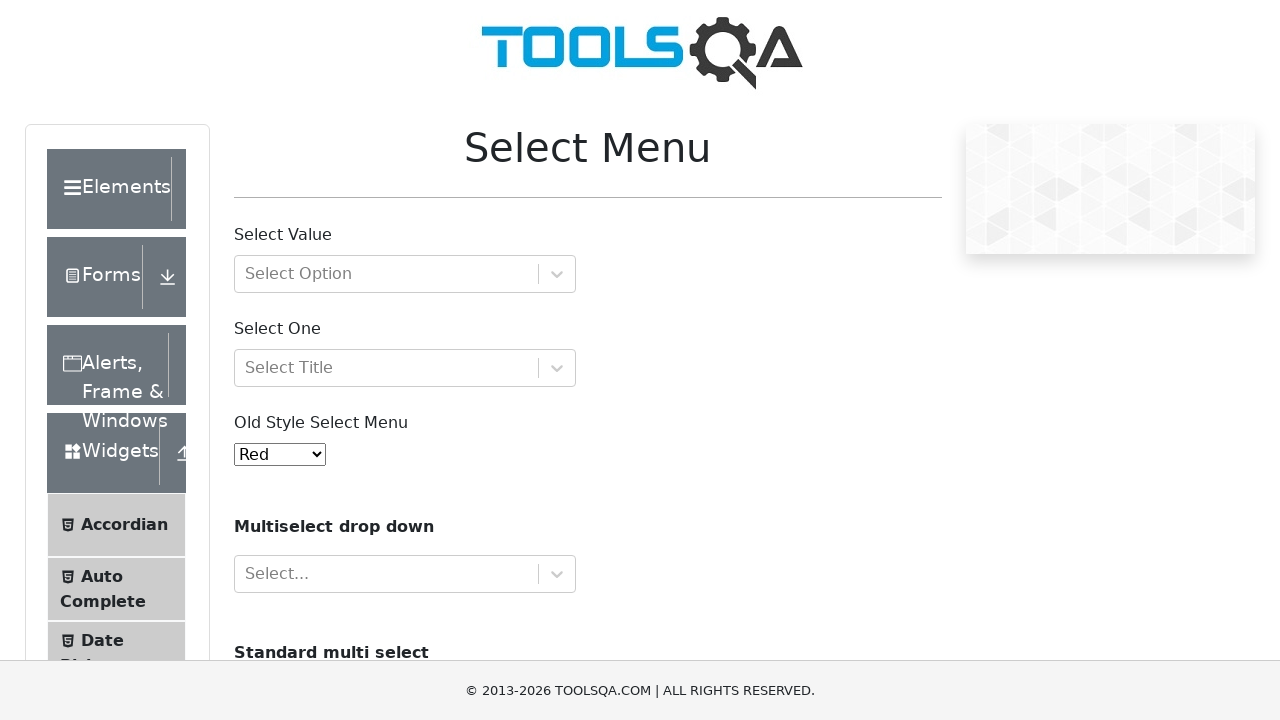